Tests browser window/tab switching functionality by clicking a button that opens a new tab, switching to the new tab, and then switching back to the original window.

Starting URL: https://formy-project.herokuapp.com/switch-window

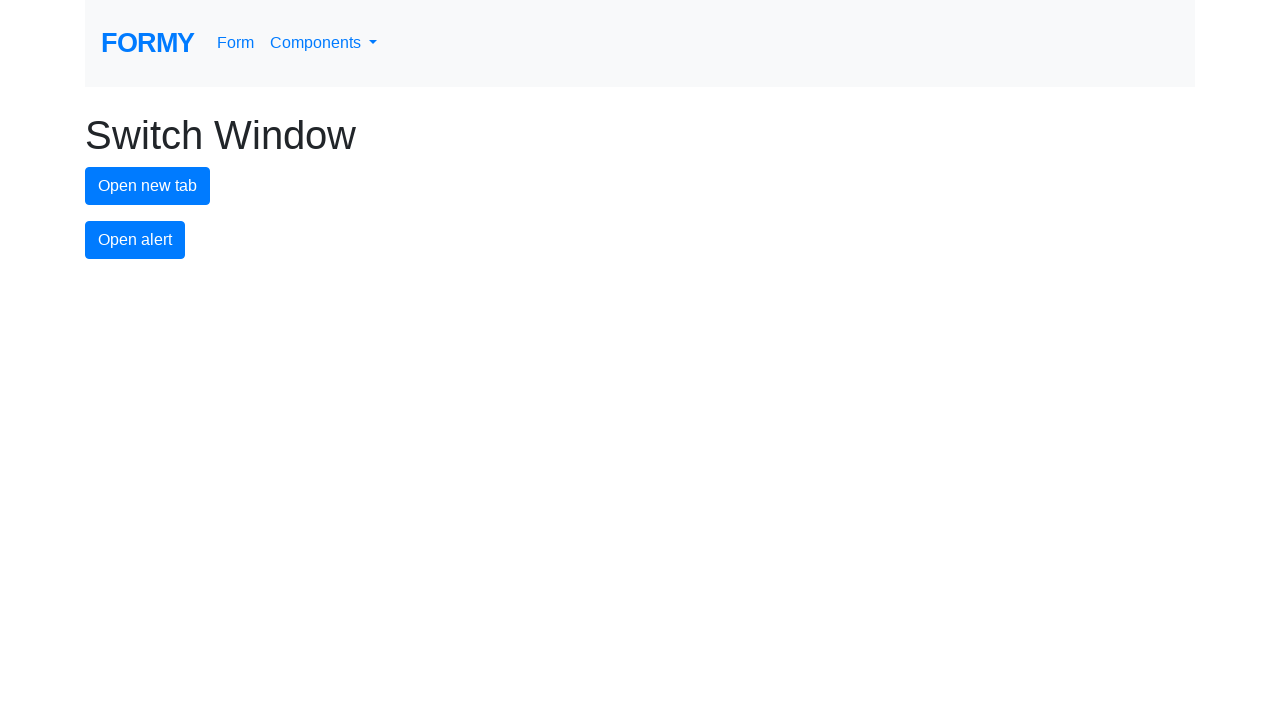

Clicked the new tab button to open a new window at (148, 186) on #new-tab-button
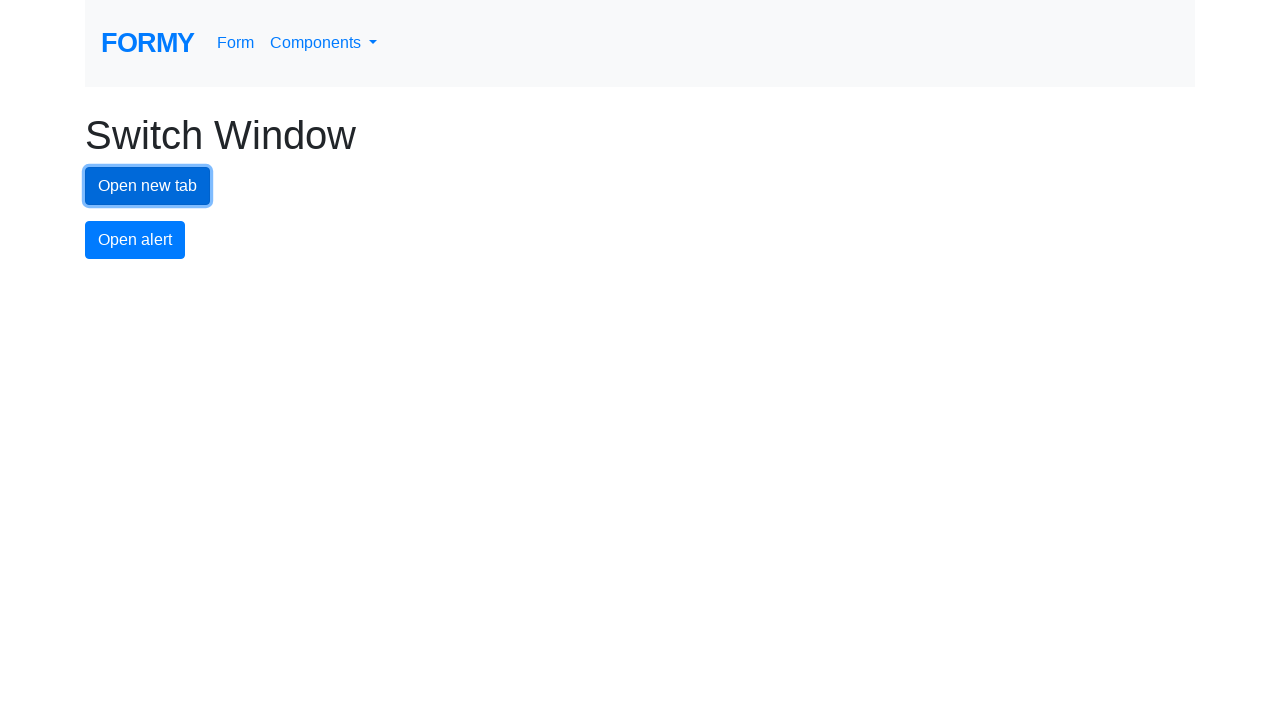

Waited for new tab to open
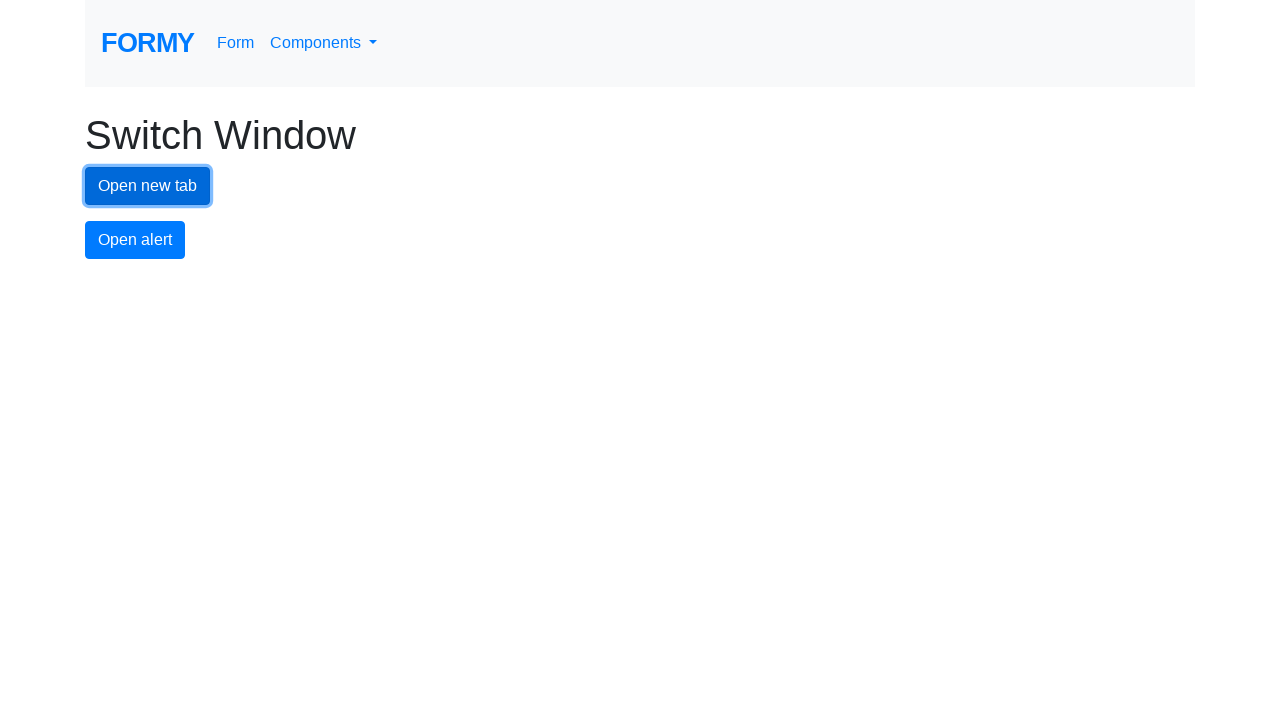

Retrieved all pages from the browser context
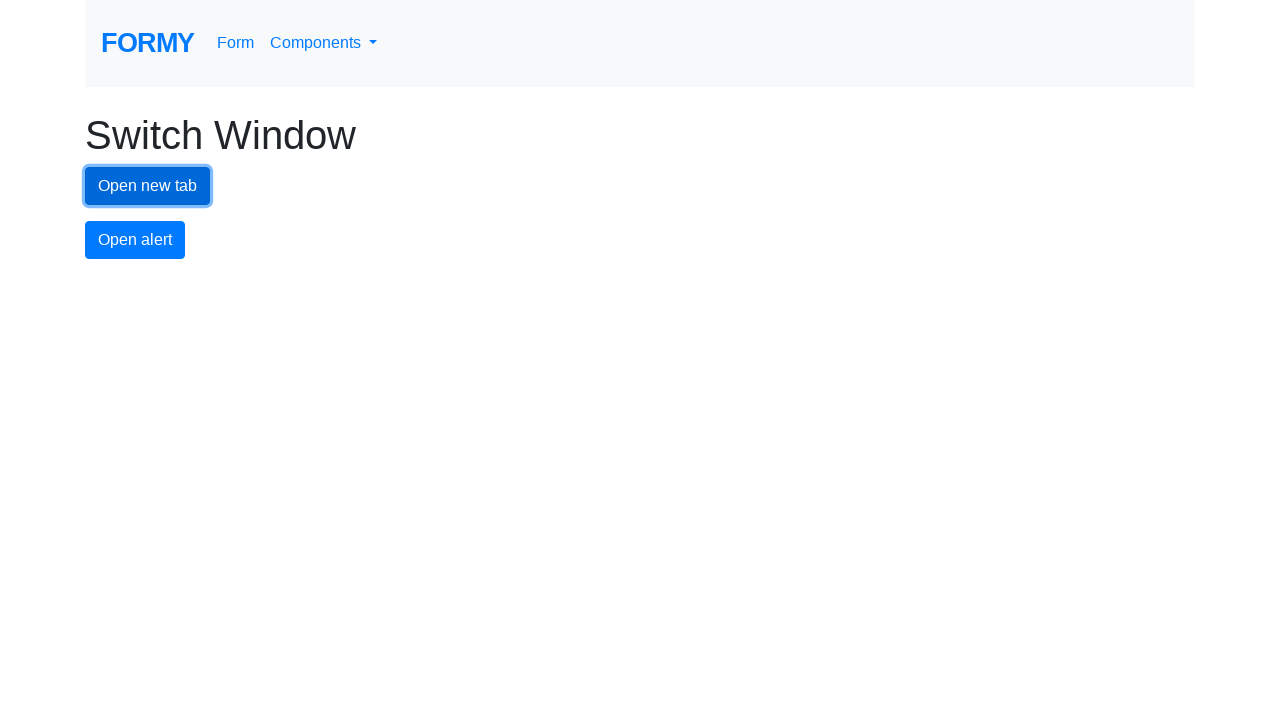

Found the newly opened page
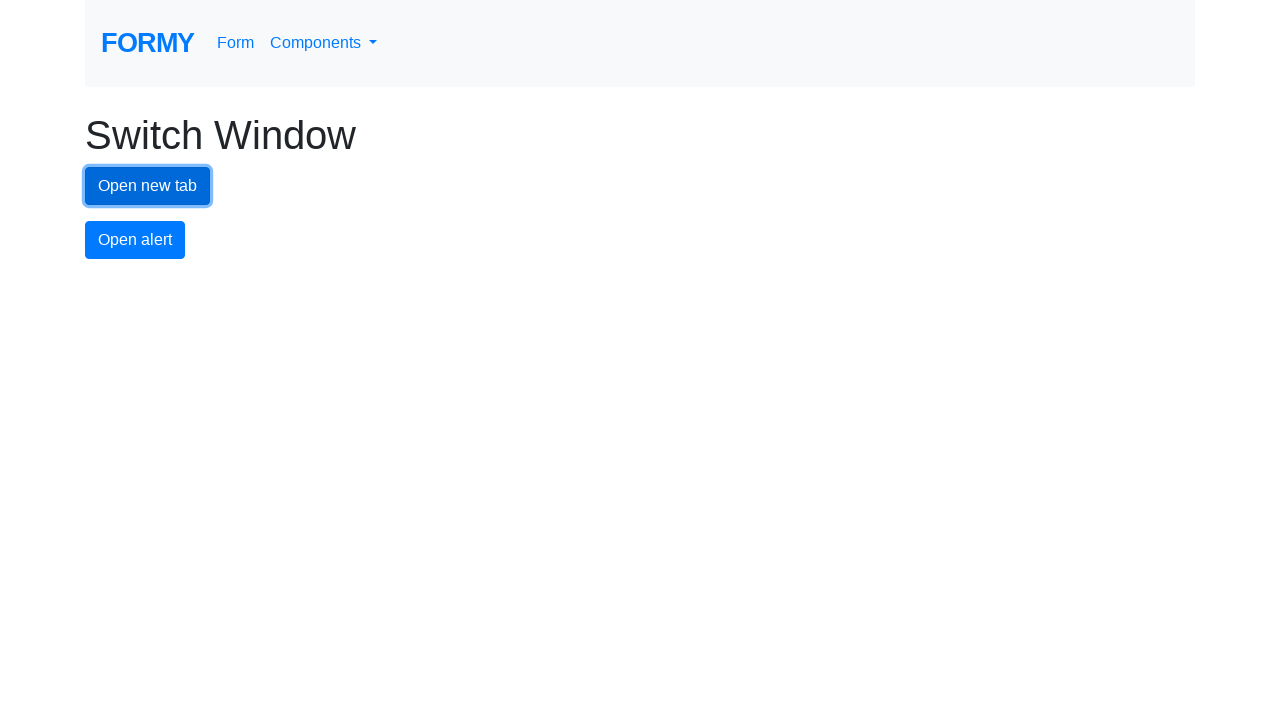

Switched to the new tab
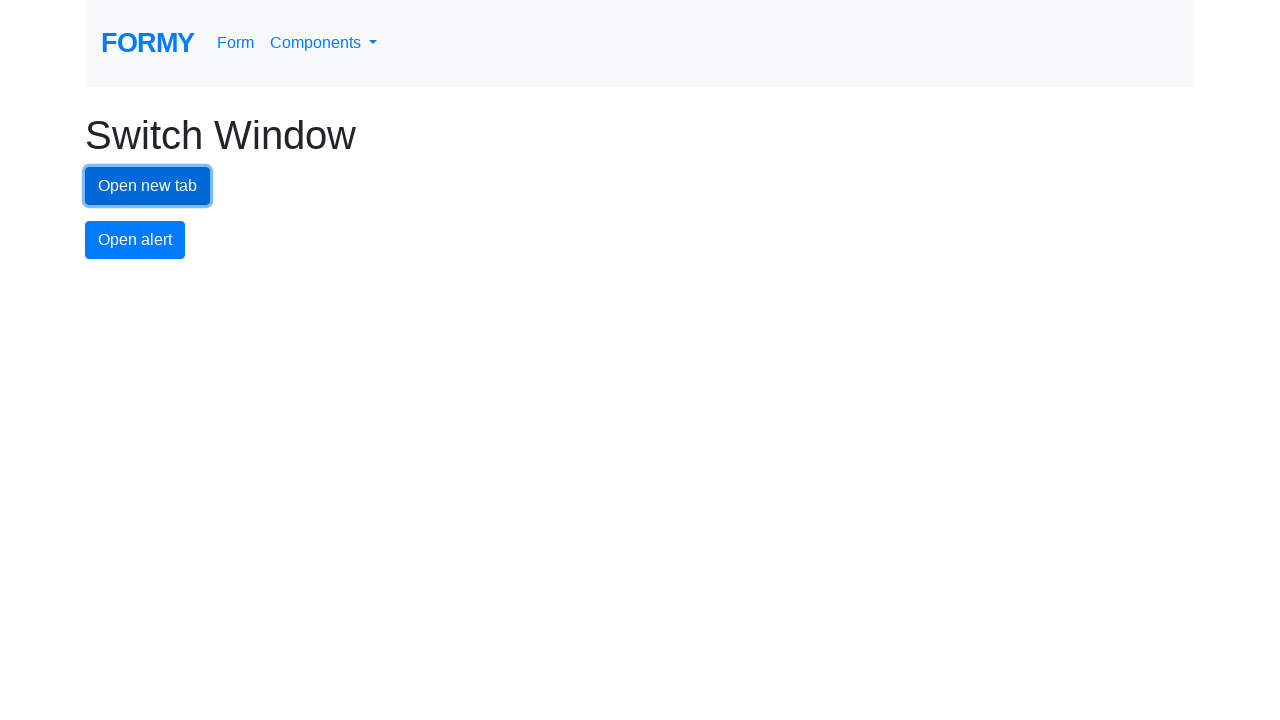

Switched back to the original window
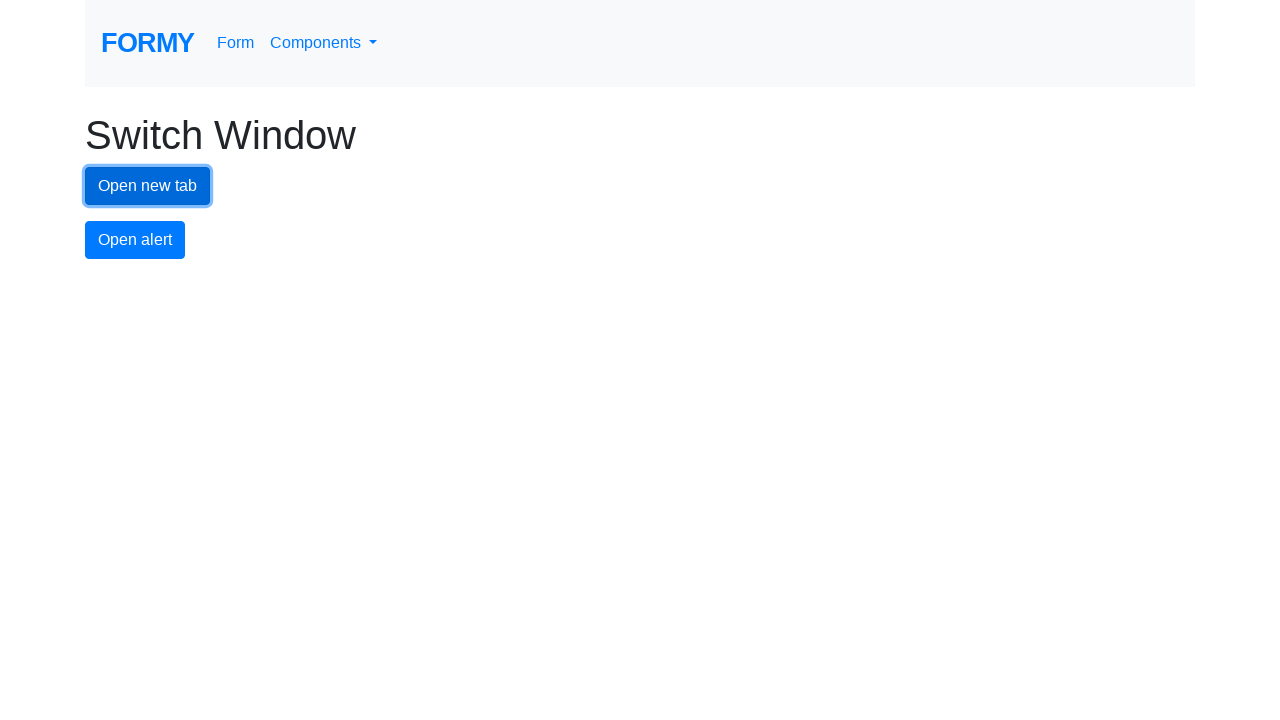

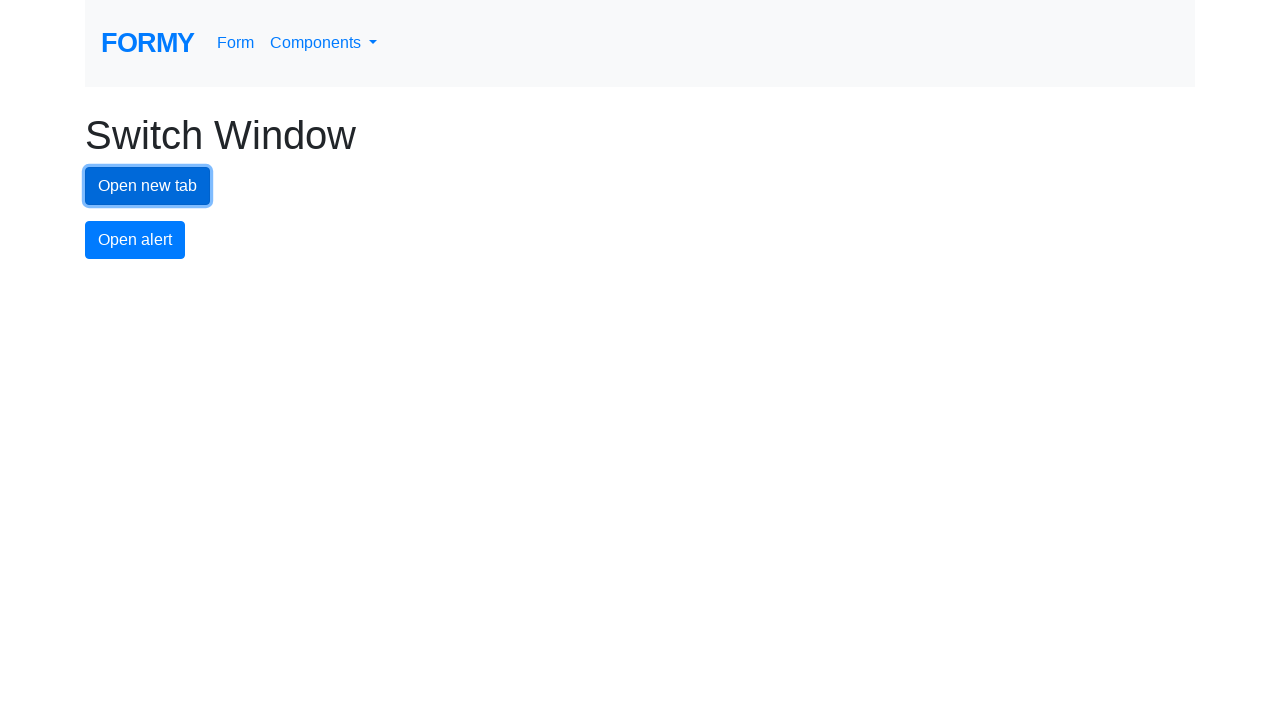